Tests double-click context menu functionality by double-clicking on a button and verifying the context menu appears

Starting URL: https://bonigarcia.dev/selenium-webdriver-java/dropdown-menu.html

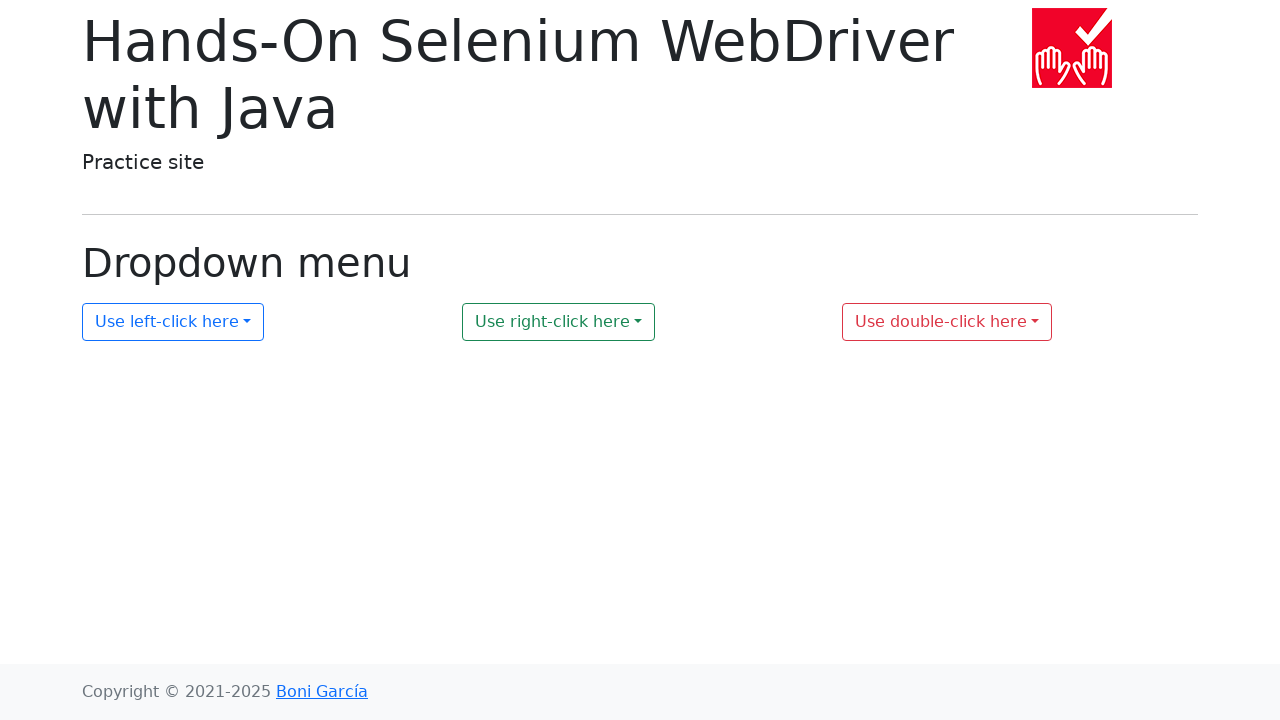

Located the double-click menu button
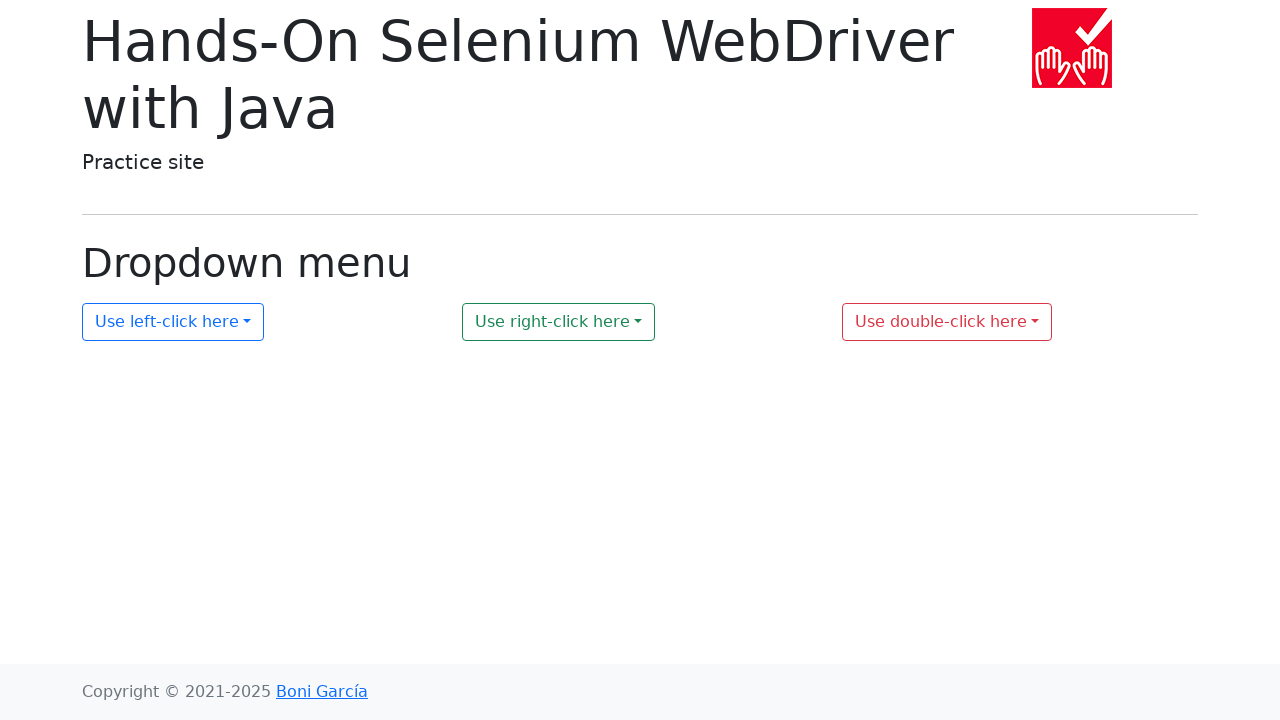

Double-clicked on the double-click menu button at (947, 322) on button#my-dropdown-3
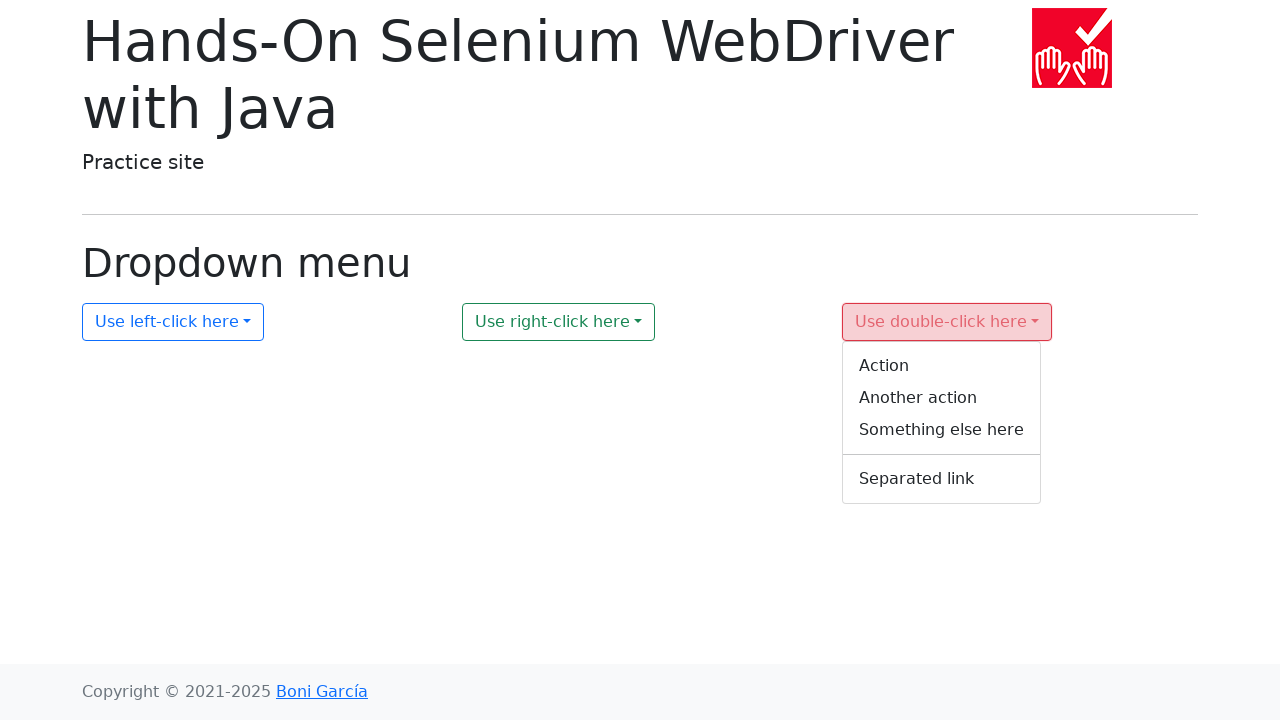

Located the context menu element
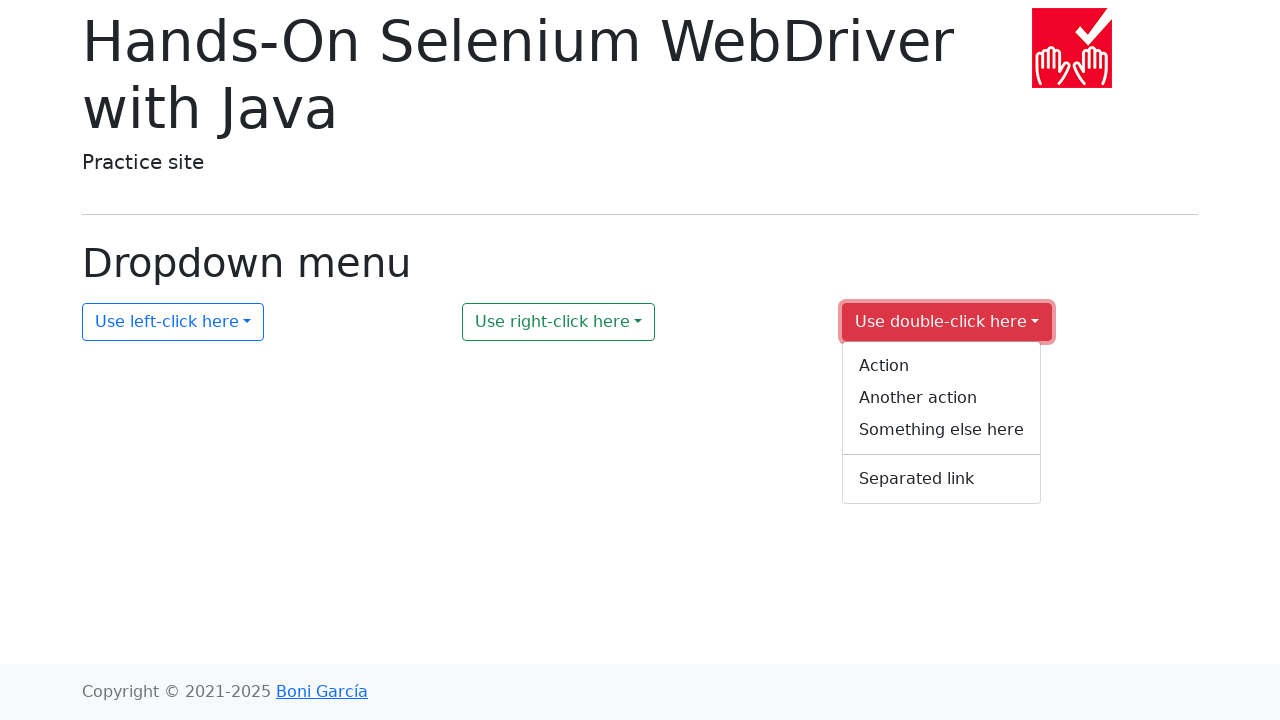

Context menu appeared and is now visible
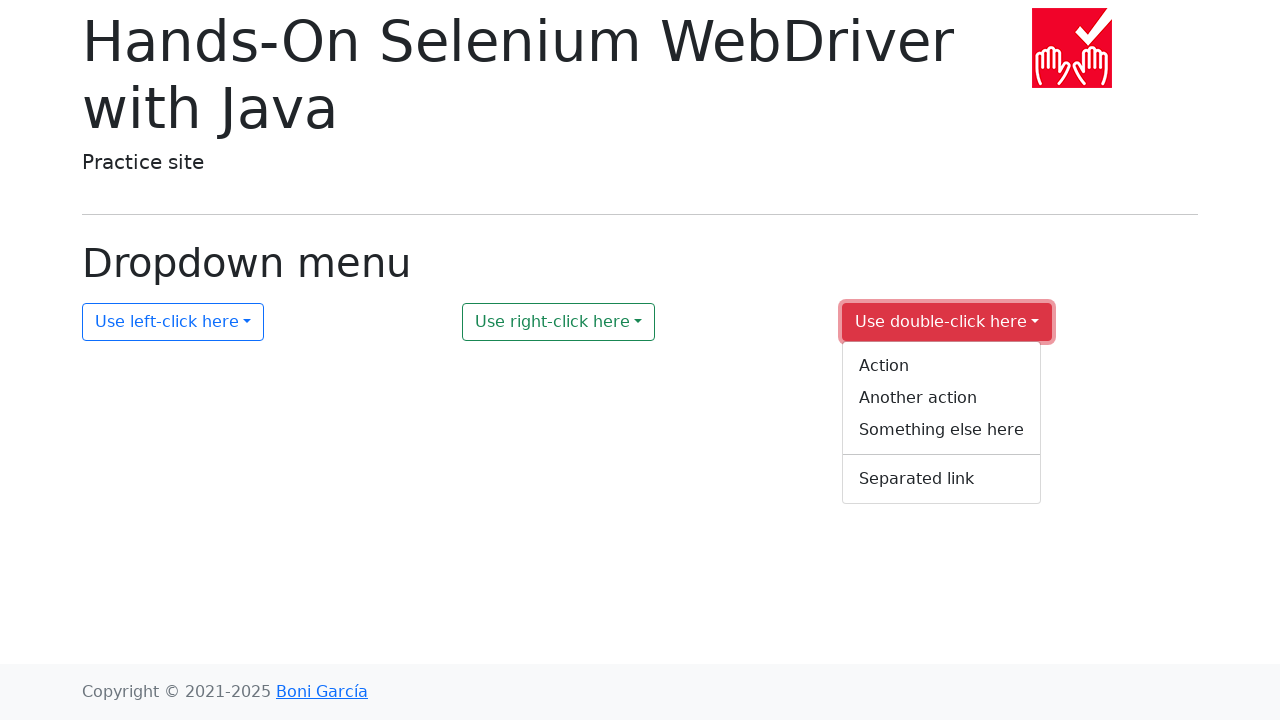

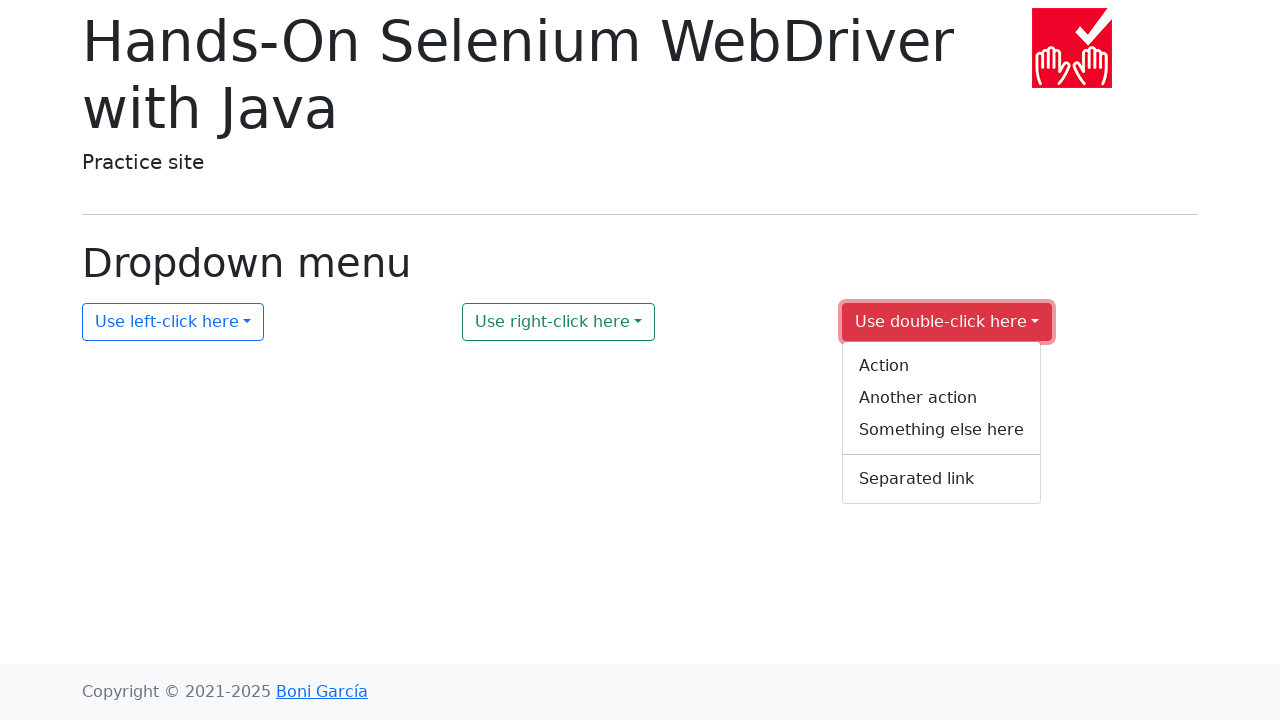